Navigates to GitHub's homepage and waits for the page to load, verifying the page is accessible

Starting URL: https://www.github.com/

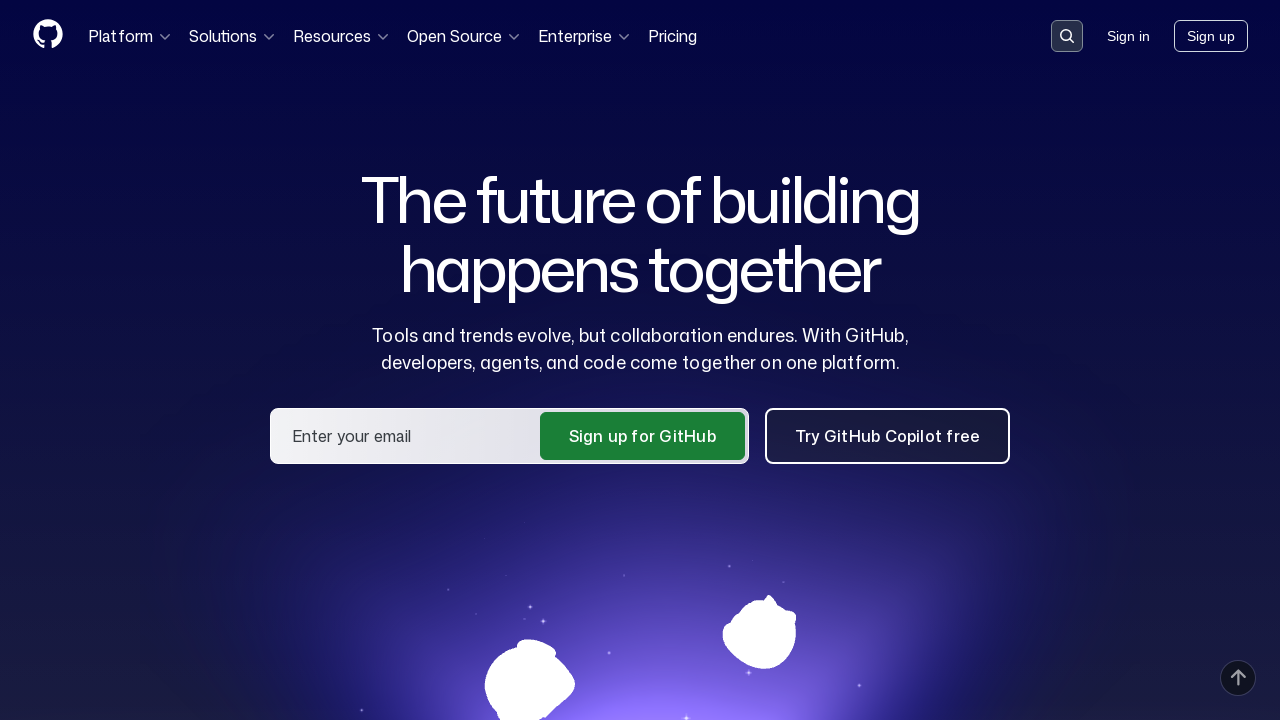

Set viewport size to 1200x800
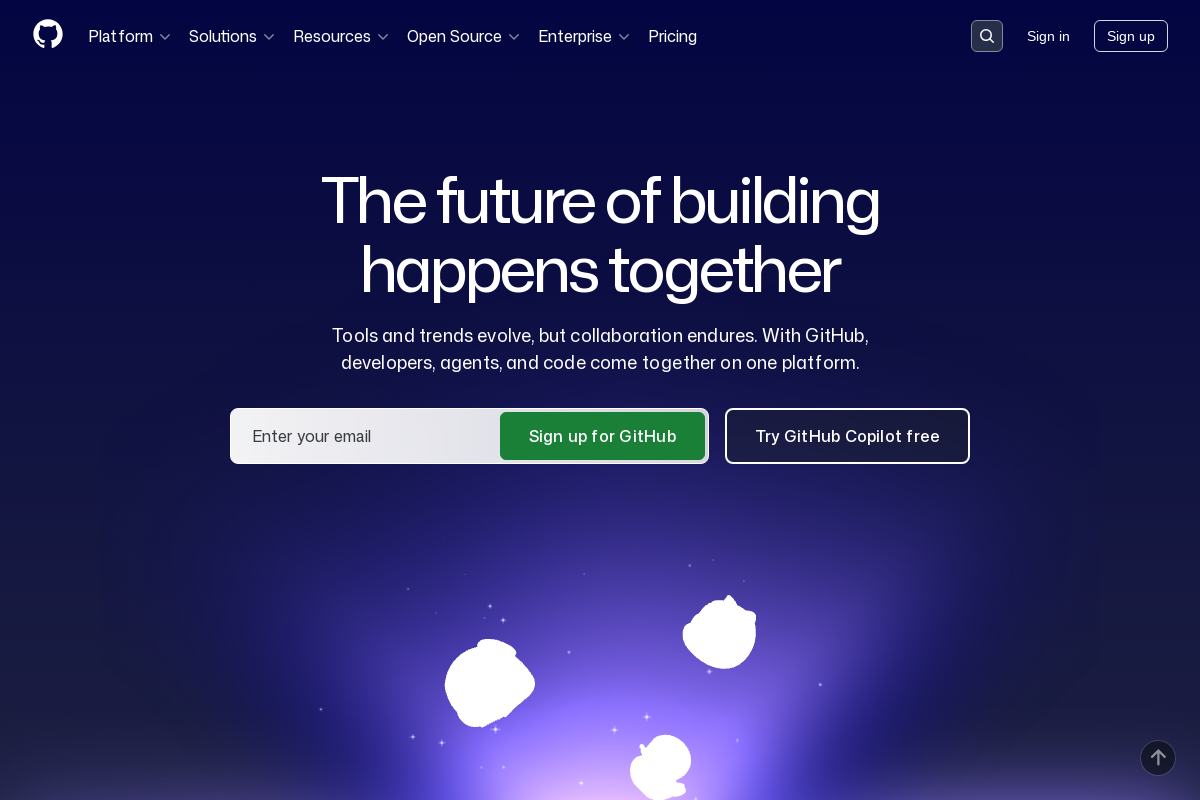

Waited for network to be idle - page fully loaded
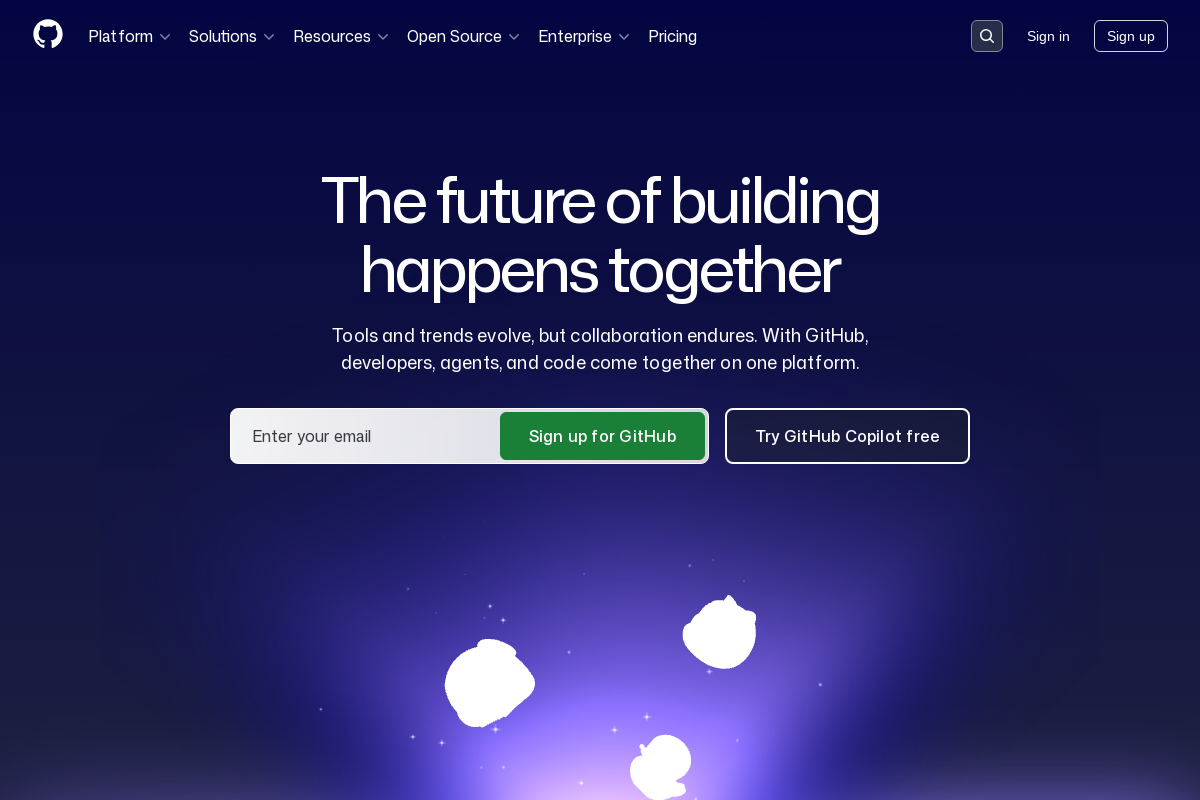

Verified page loaded by confirming header element is present
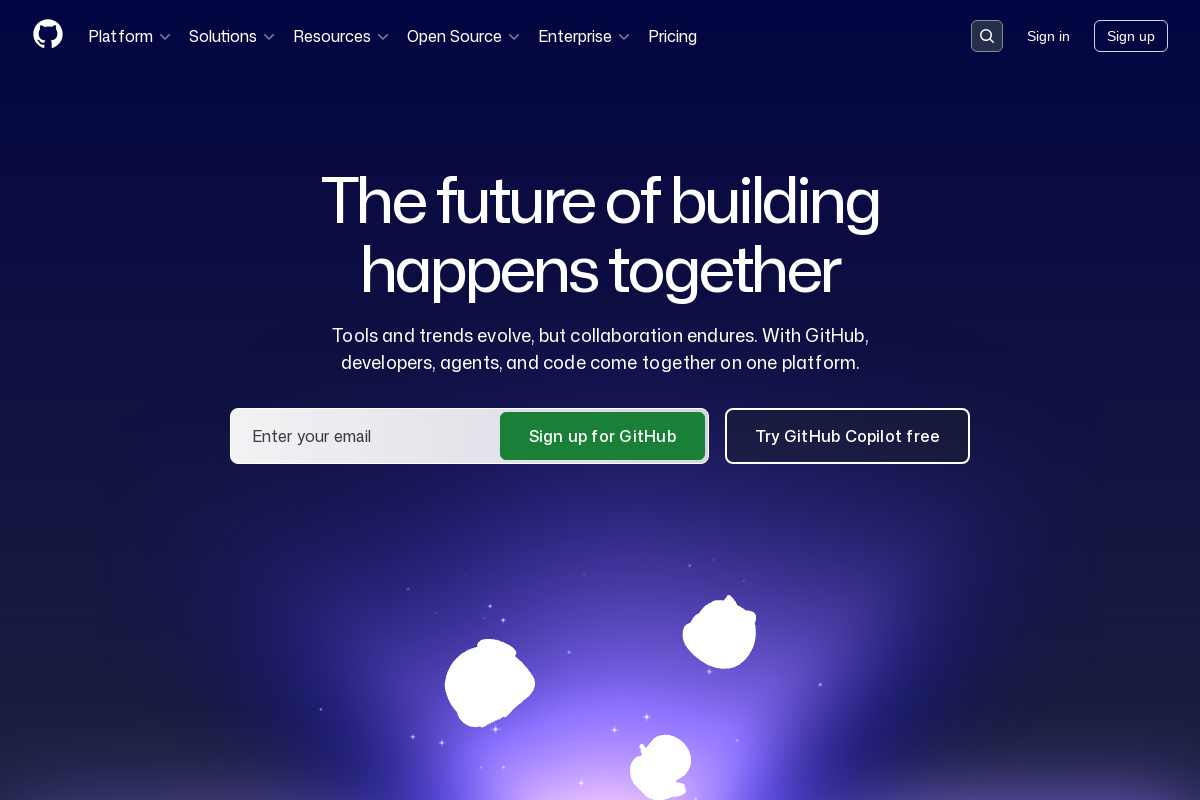

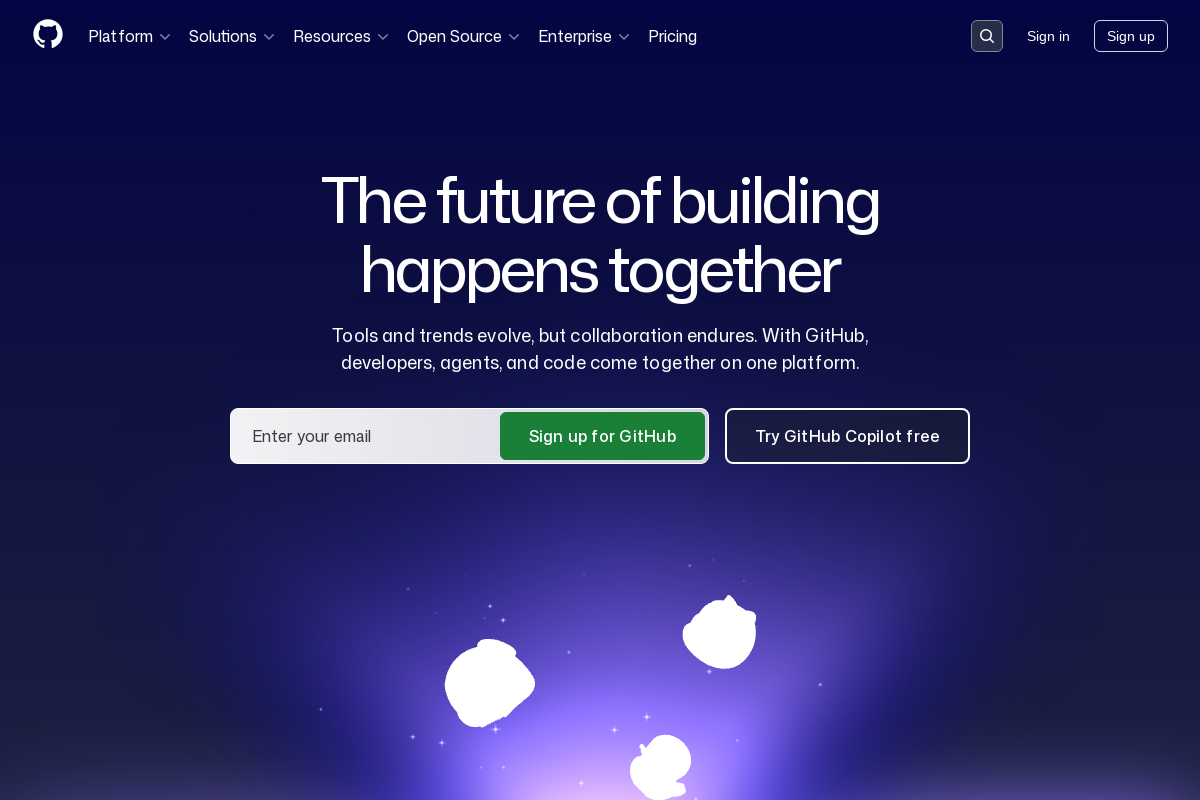